Navigates to W3Schools JavaScript reference page and clicks a button within an iframe to test form submission functionality

Starting URL: https://www.w3schools.com/jsref/tryit.asp?filename=tryjsref_submit_get

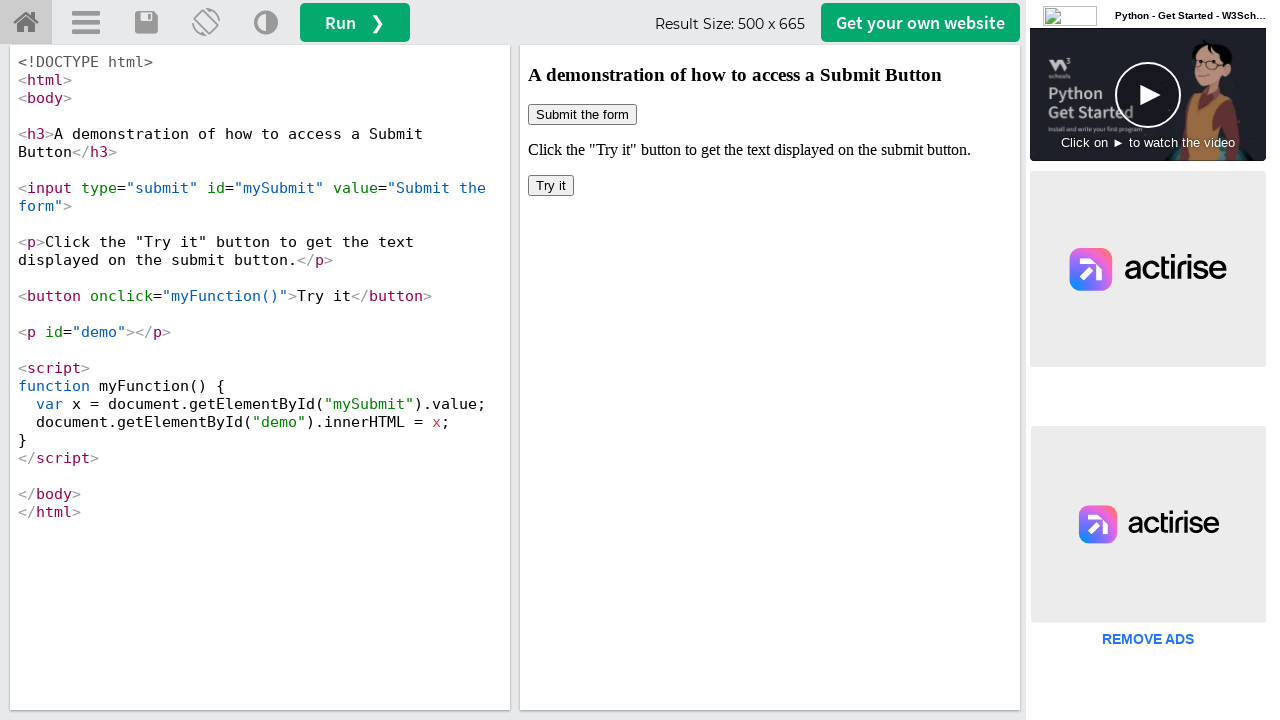

Clicked the submit button inside the iframeResult iframe at (551, 186) on [name='iframeResult'] >> internal:control=enter-frame >> body > button
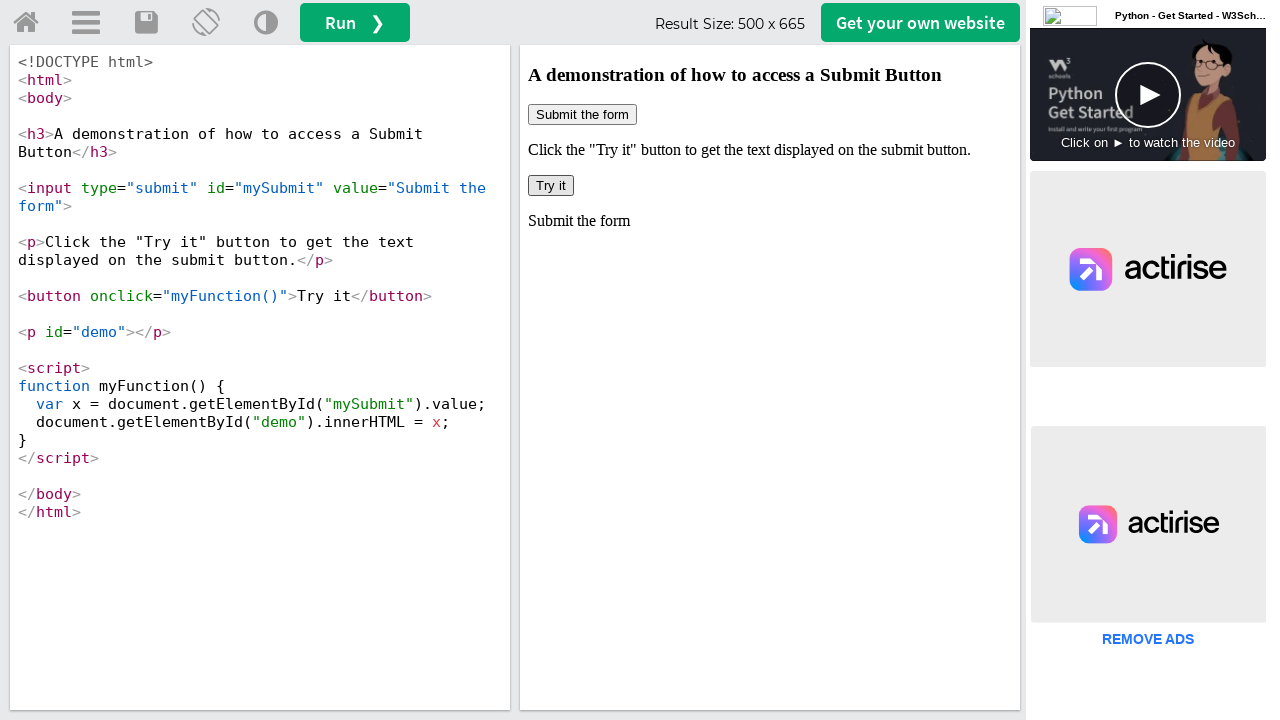

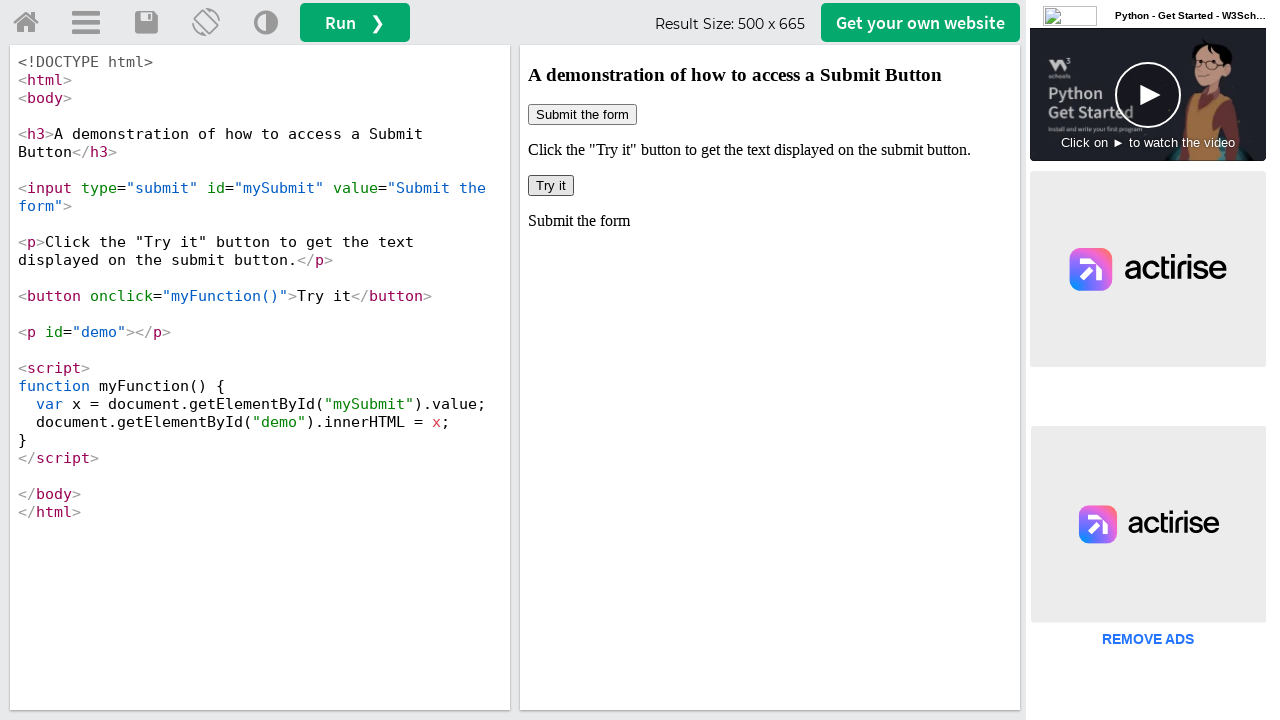